Navigates to Nike website and clicks on the Men's section link

Starting URL: https://www.nike.com/

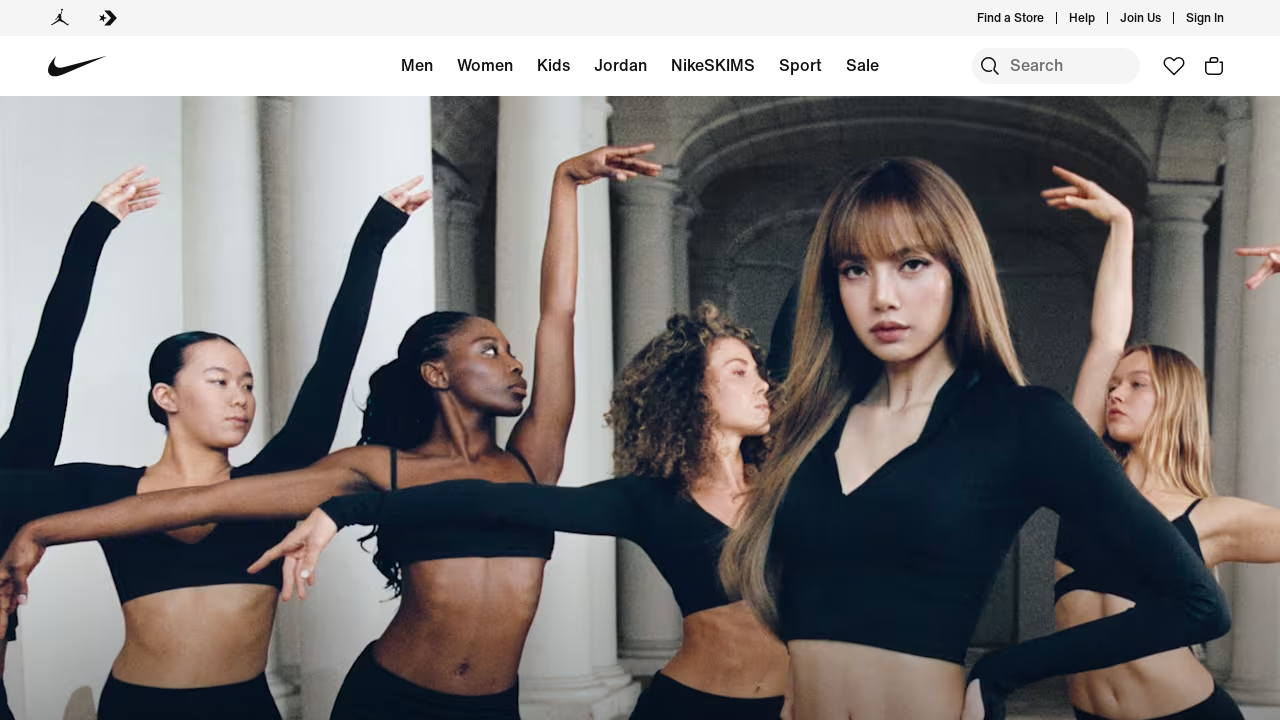

Navigated to Nike website
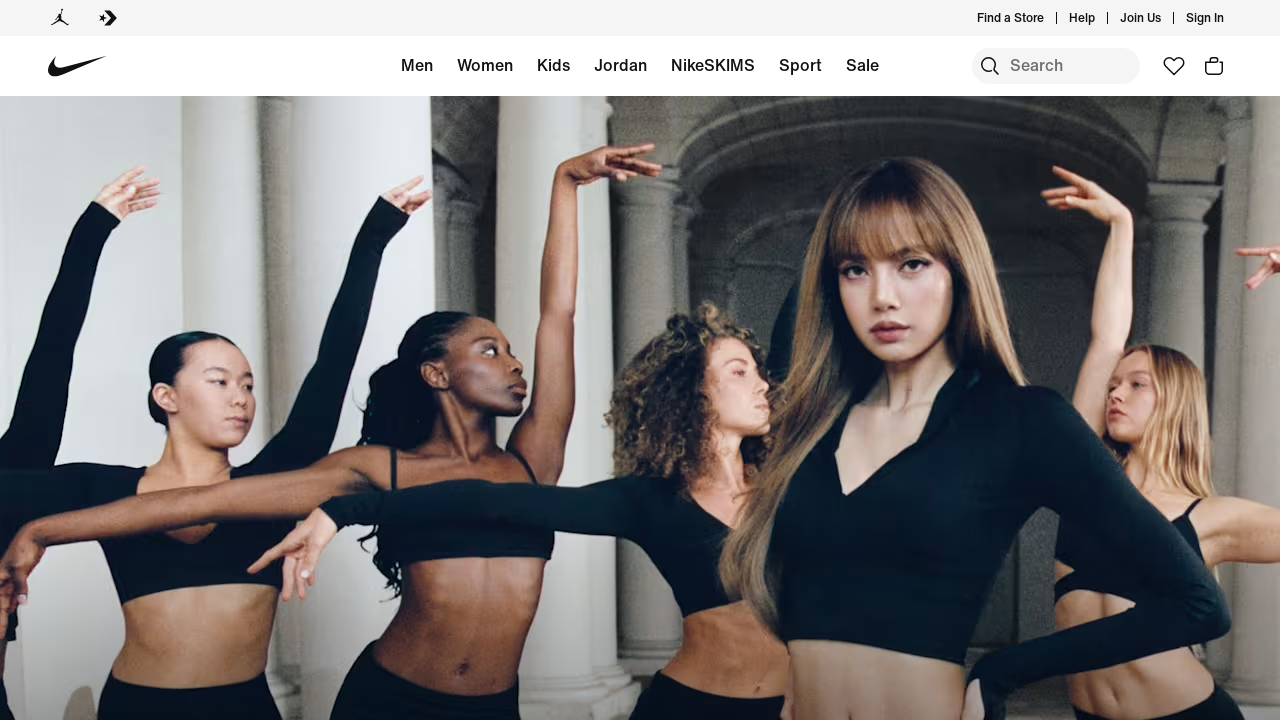

Clicked on the Men's section link at (417, 66) on text=Men
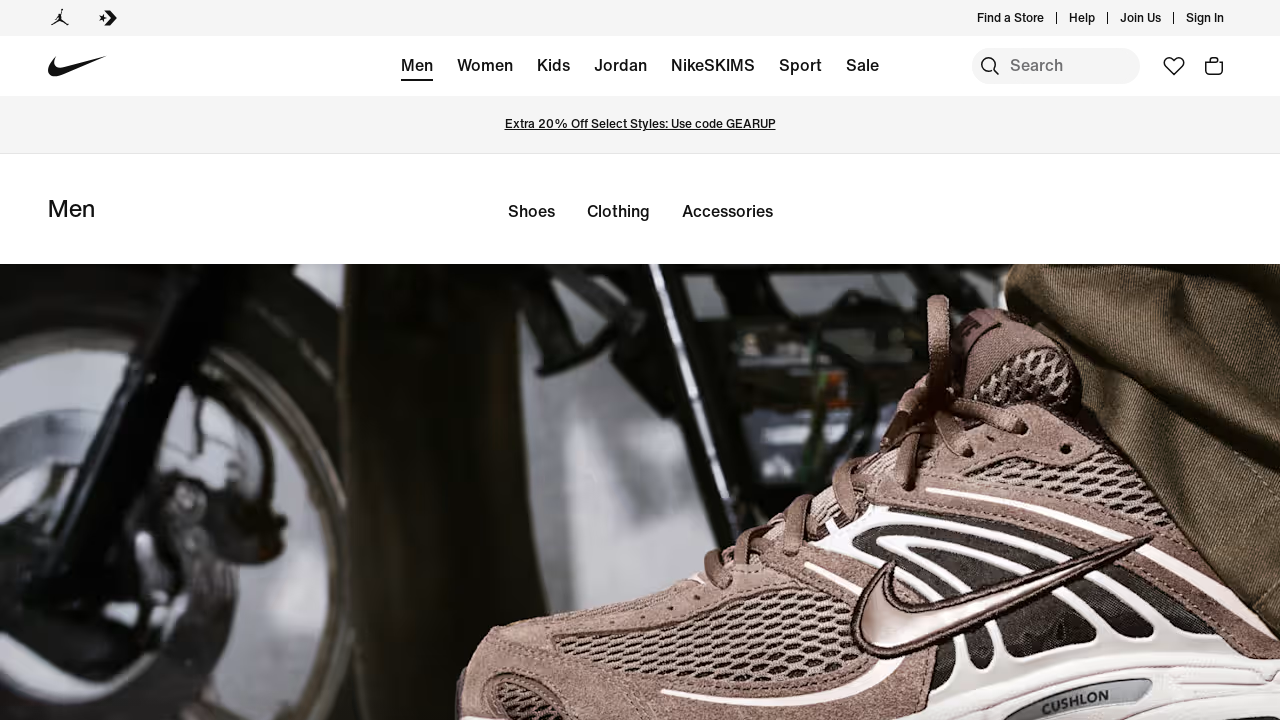

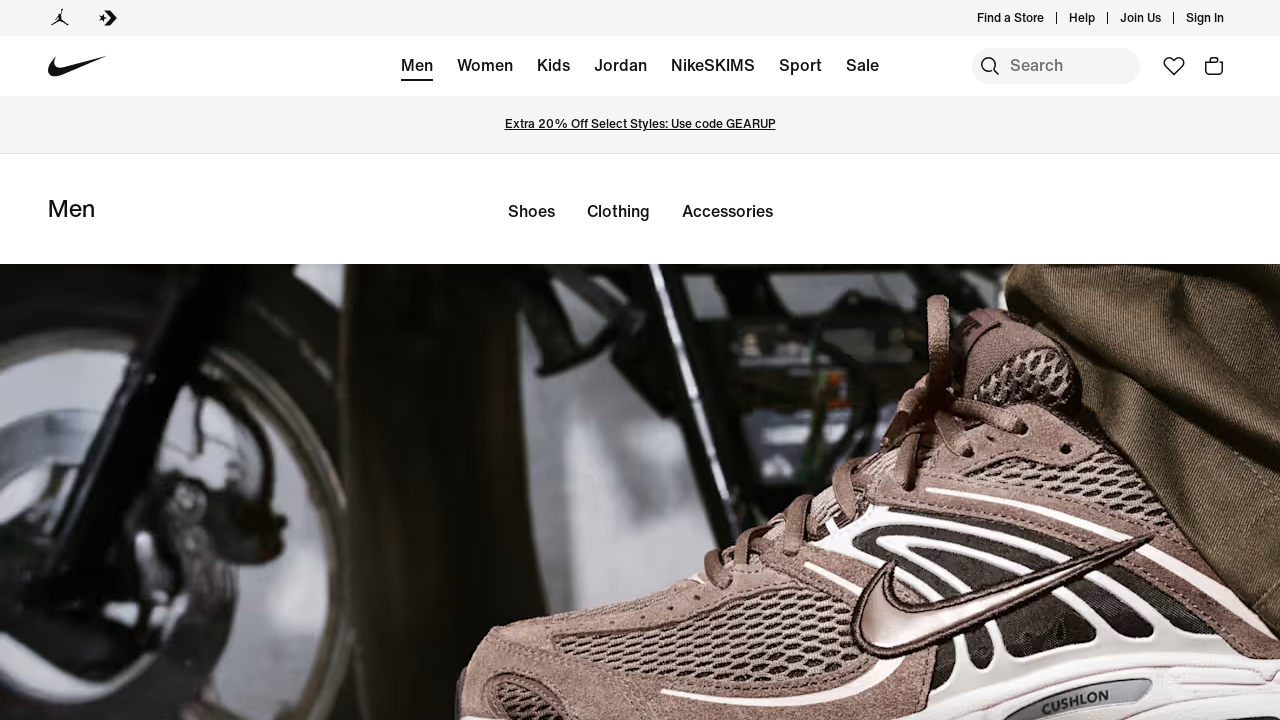